Gets the current page context handle

Starting URL: https://rahulshettyacademy.com/AutomationPractice/

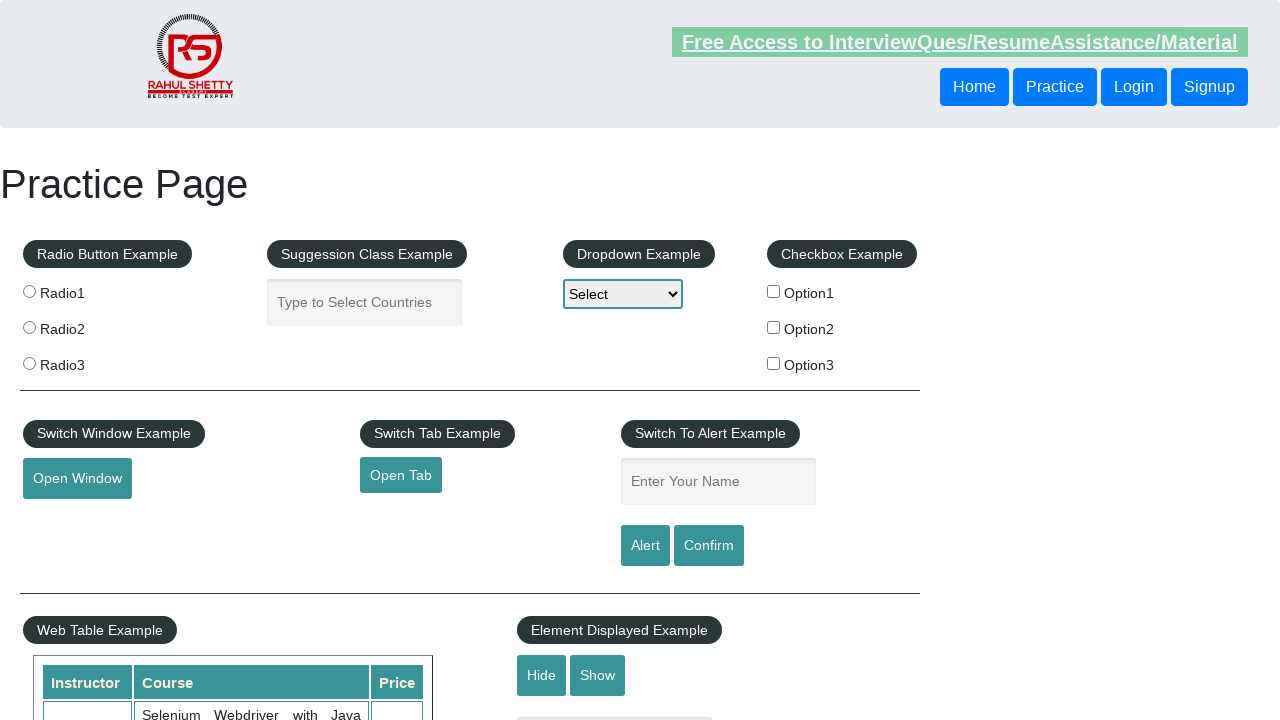

Retrieved current page context handle via window object evaluation
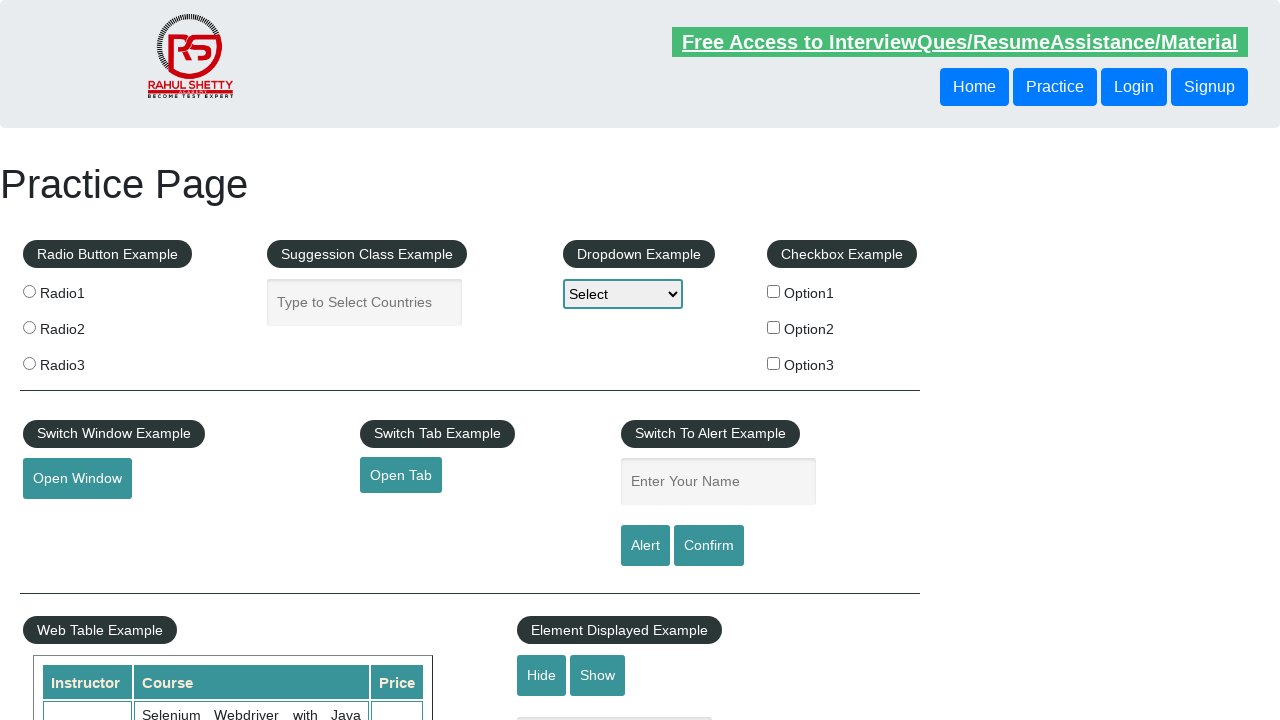

Printed page context handle to console
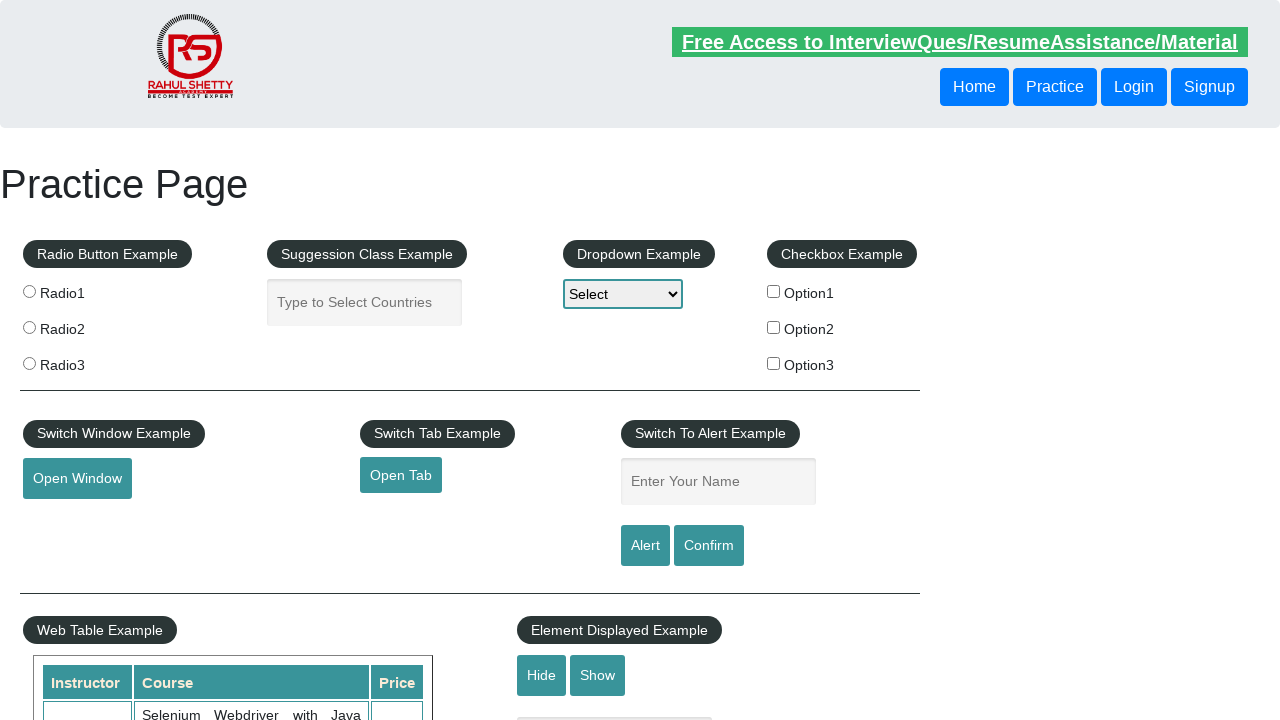

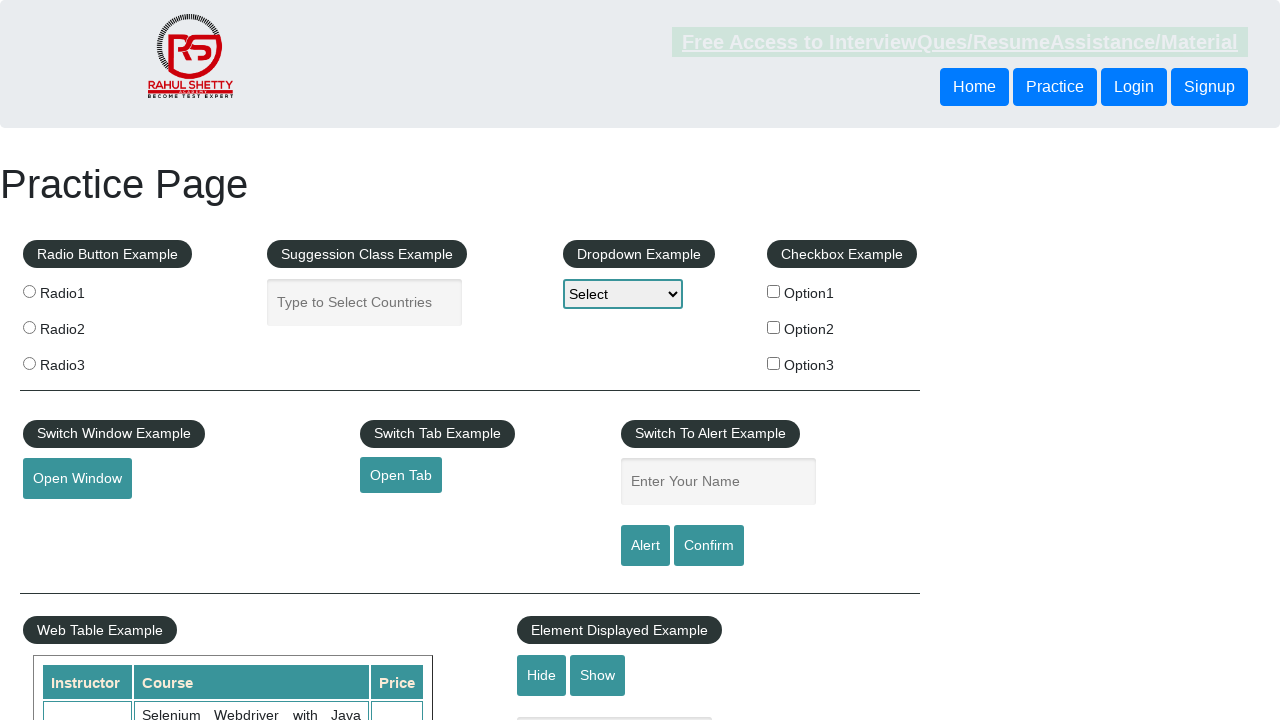